Navigates to Python.org homepage and verifies that upcoming events are displayed in the events section

Starting URL: https://www.python.org/

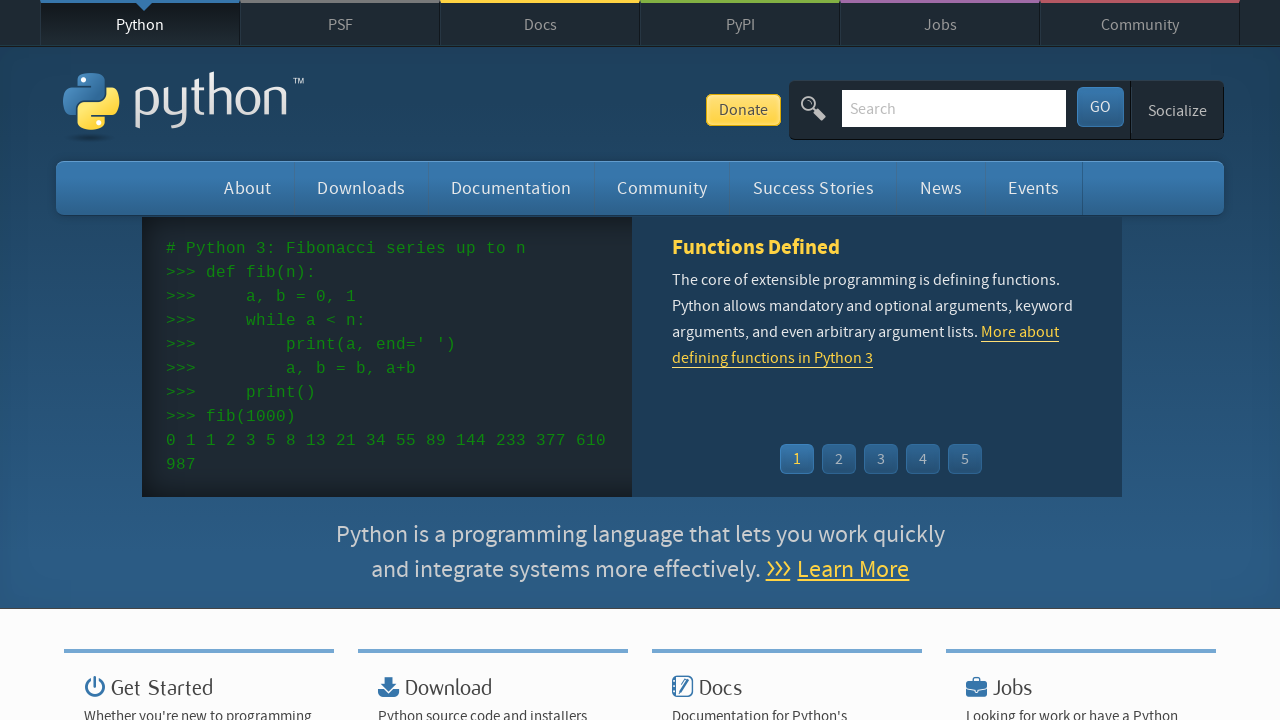

Navigated to Python.org homepage
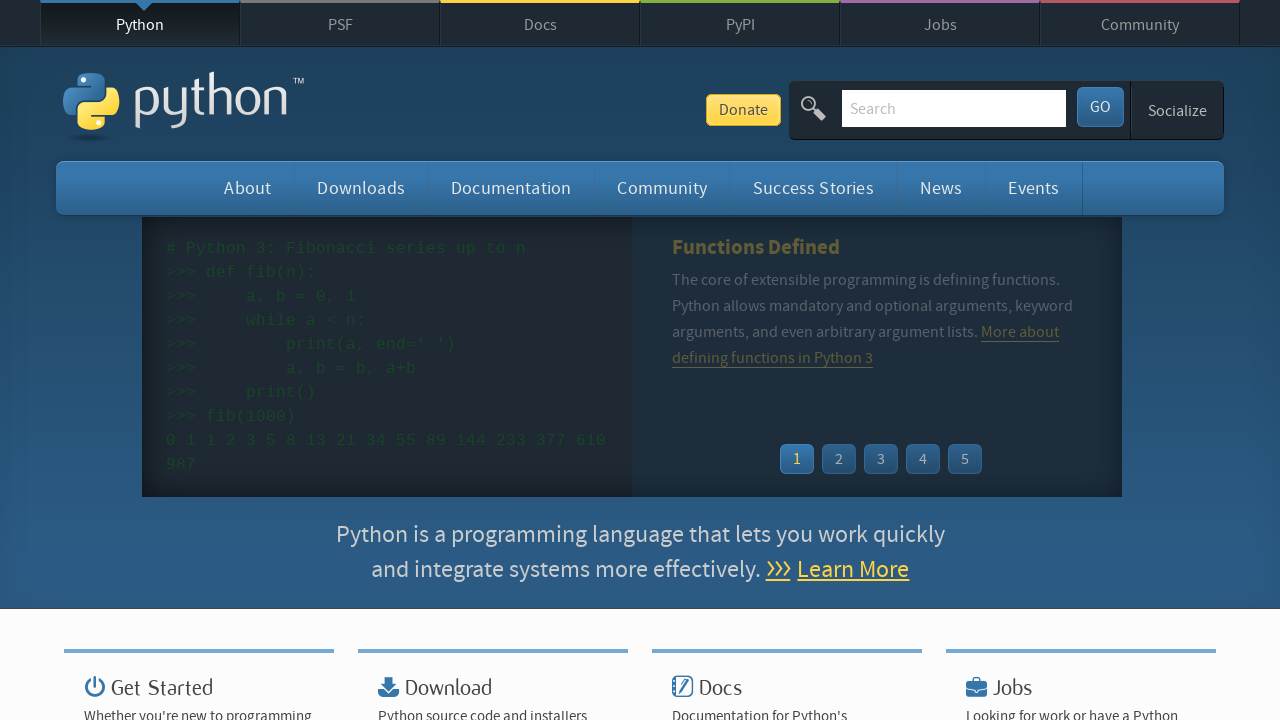

Events section loaded
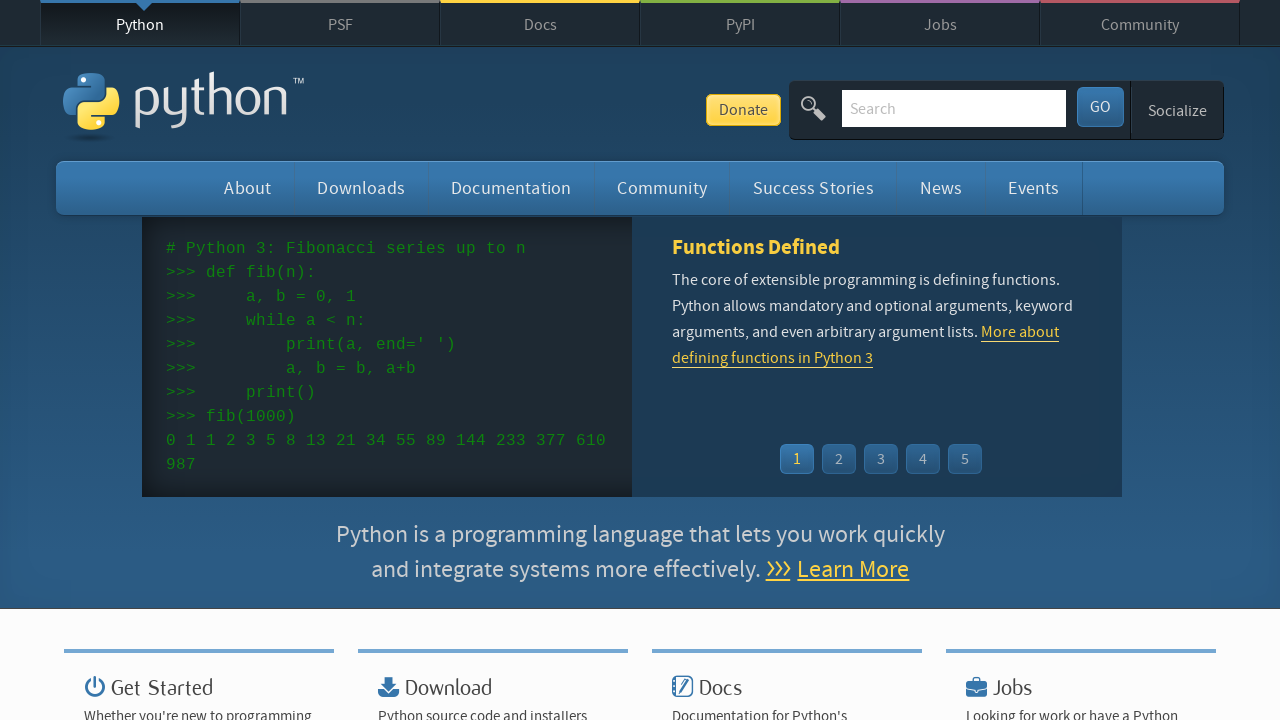

Event dates are displayed in the events section
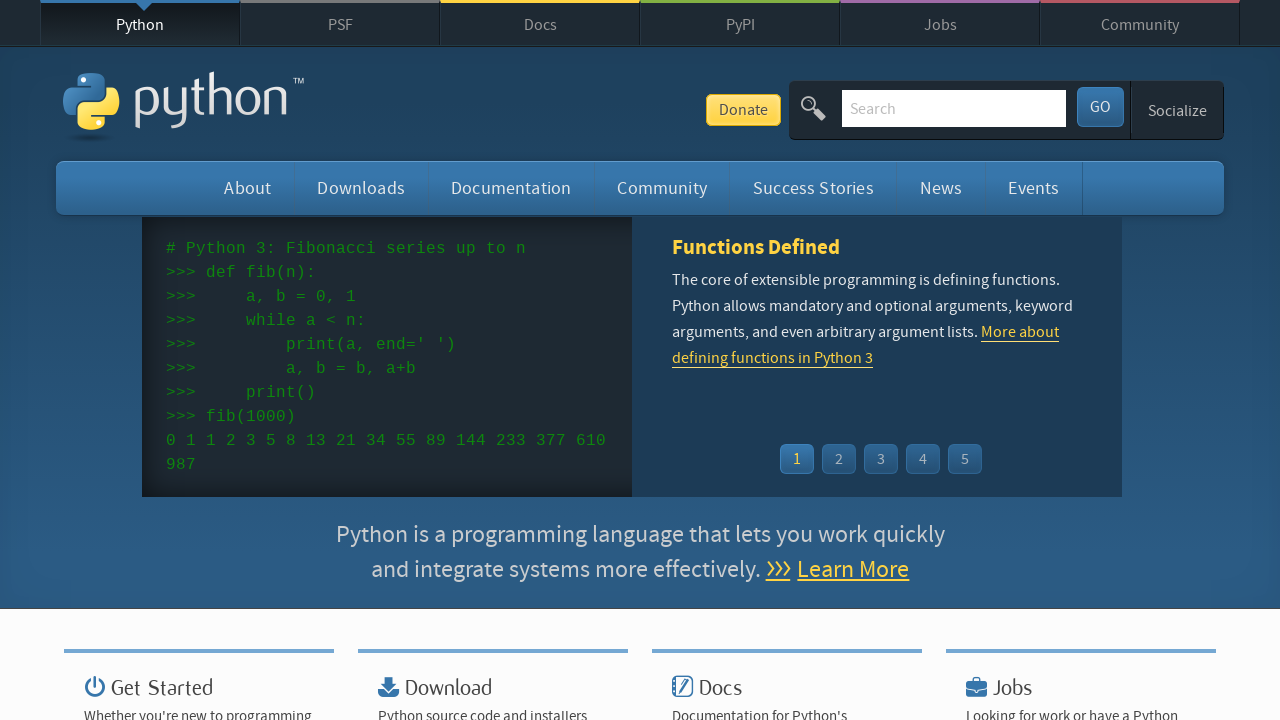

Event names are displayed in the events section
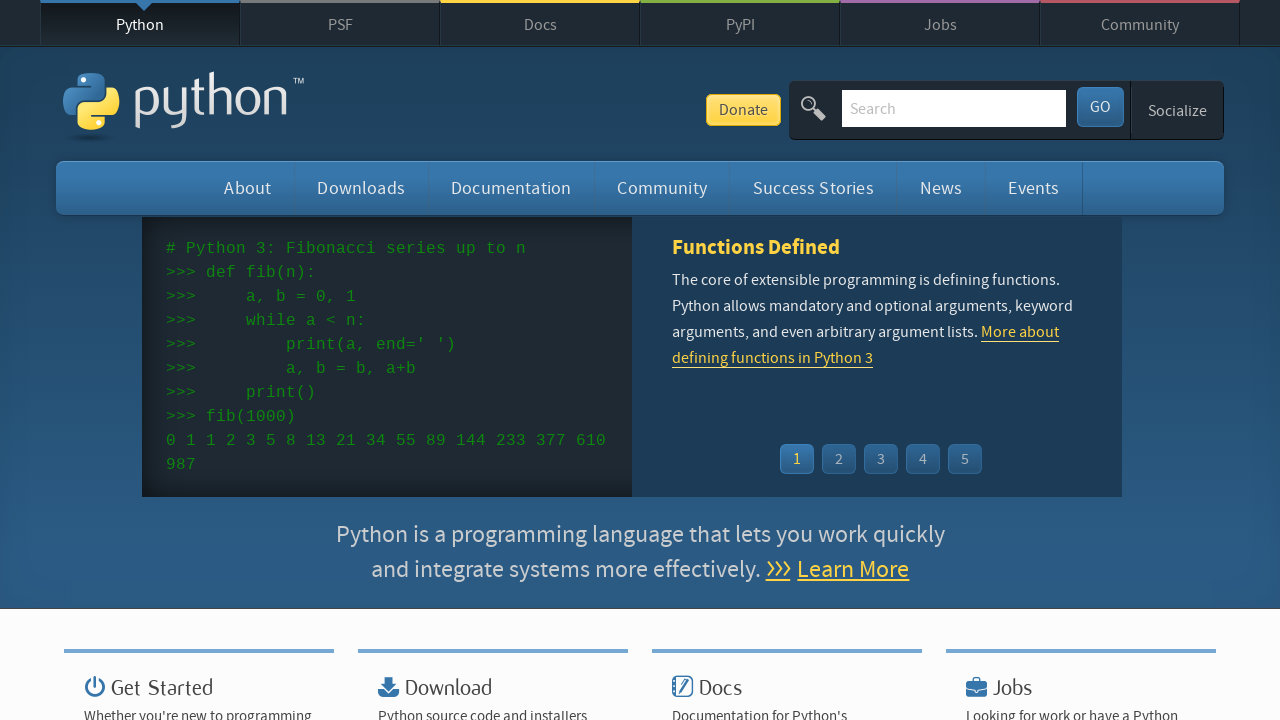

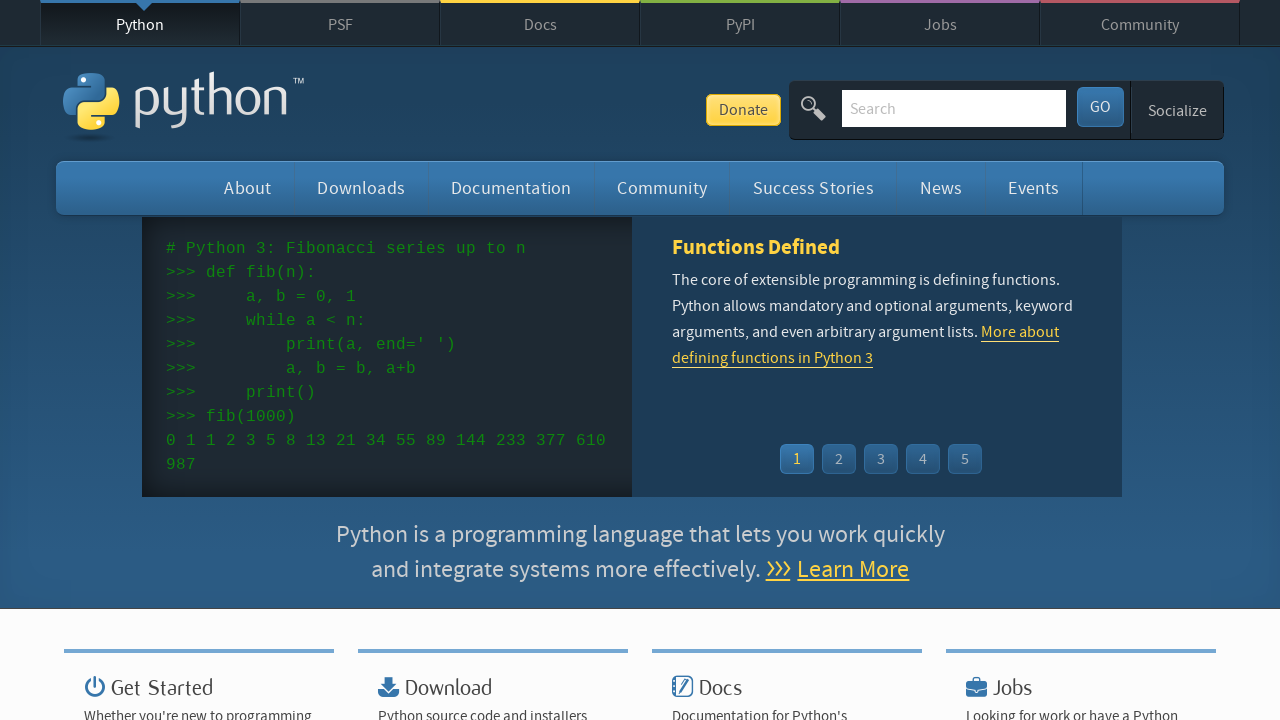